Tests a verification button click on a page and verifies that a success message appears

Starting URL: http://suninjuly.github.io/wait1.html

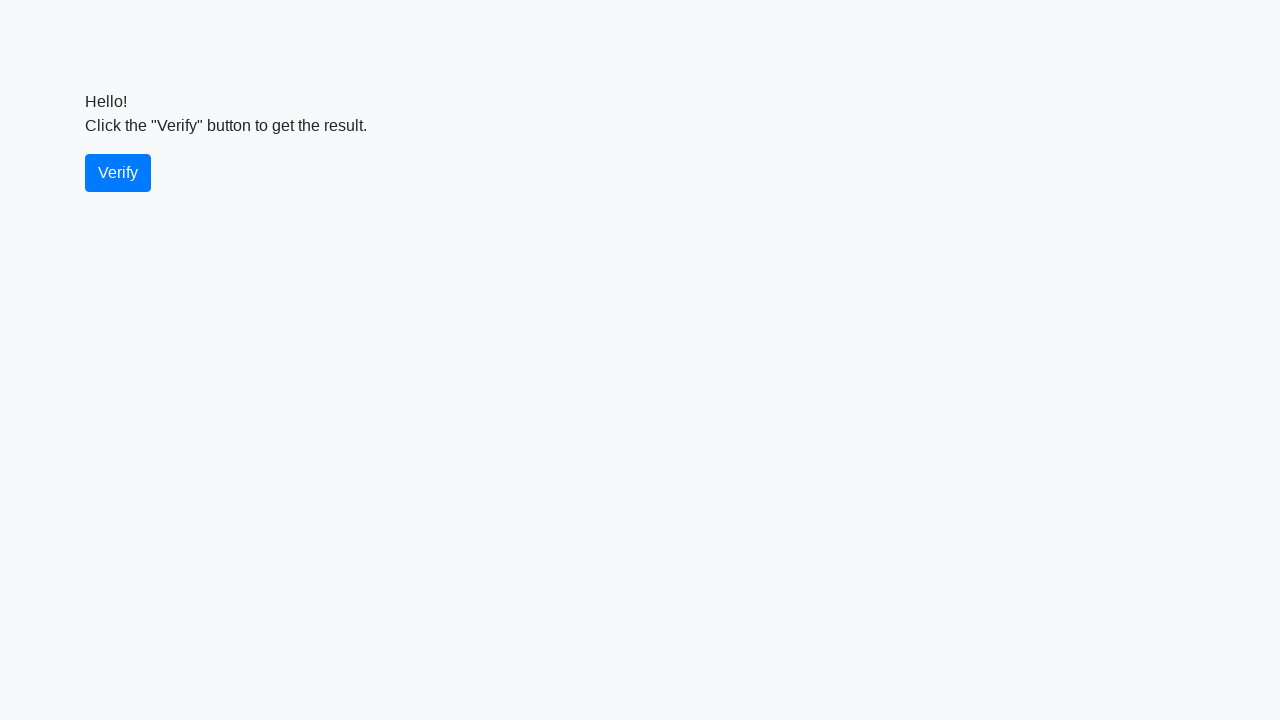

Clicked the verify button at (118, 173) on #verify
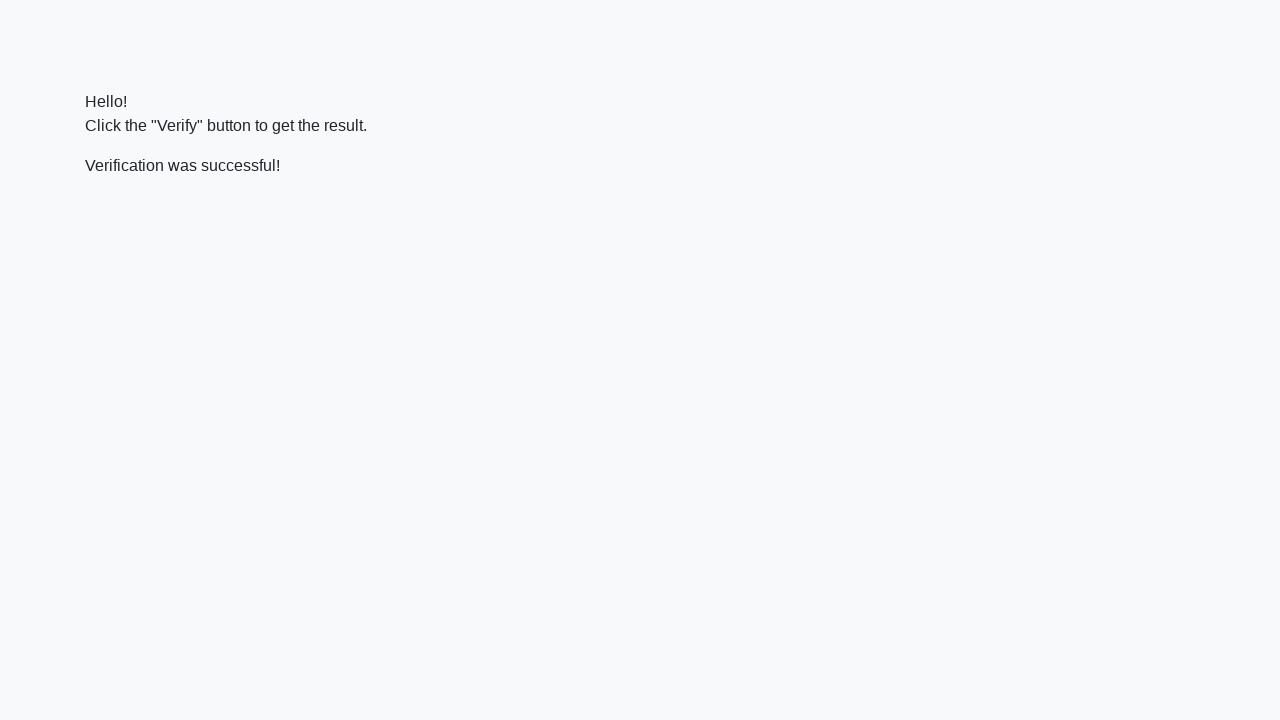

Success message element became visible
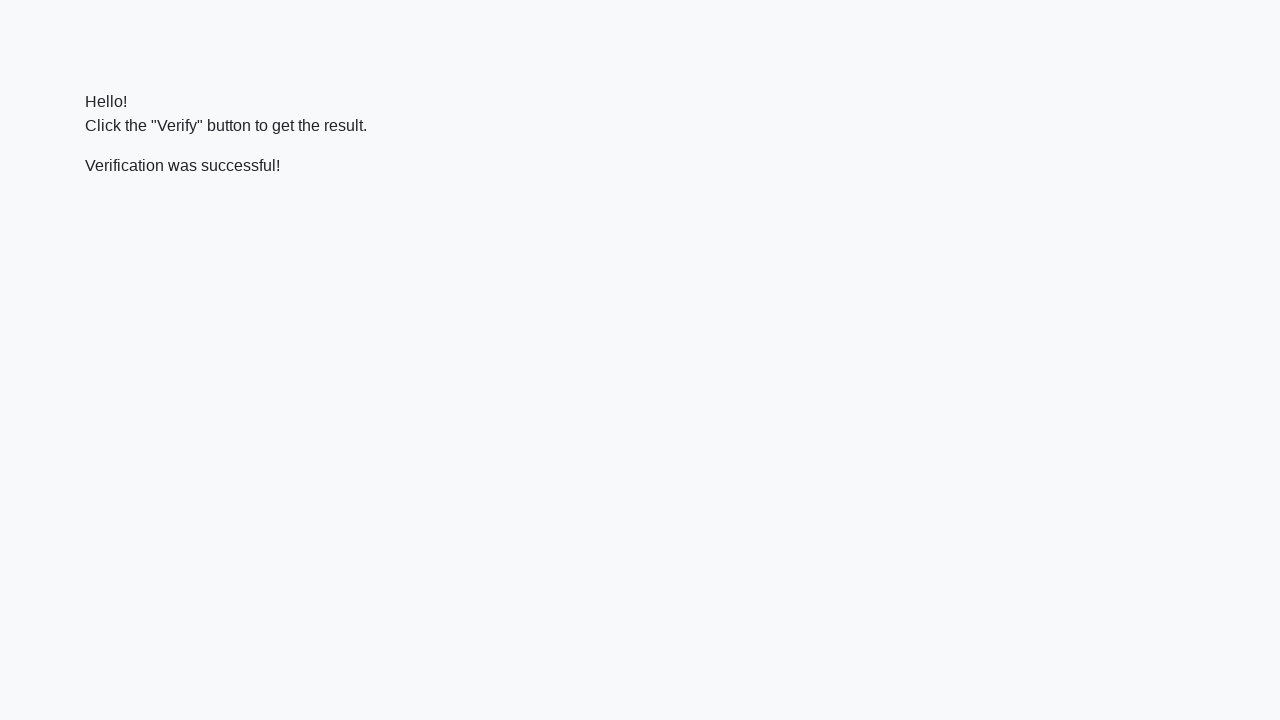

Verified that success message contains 'successful' text
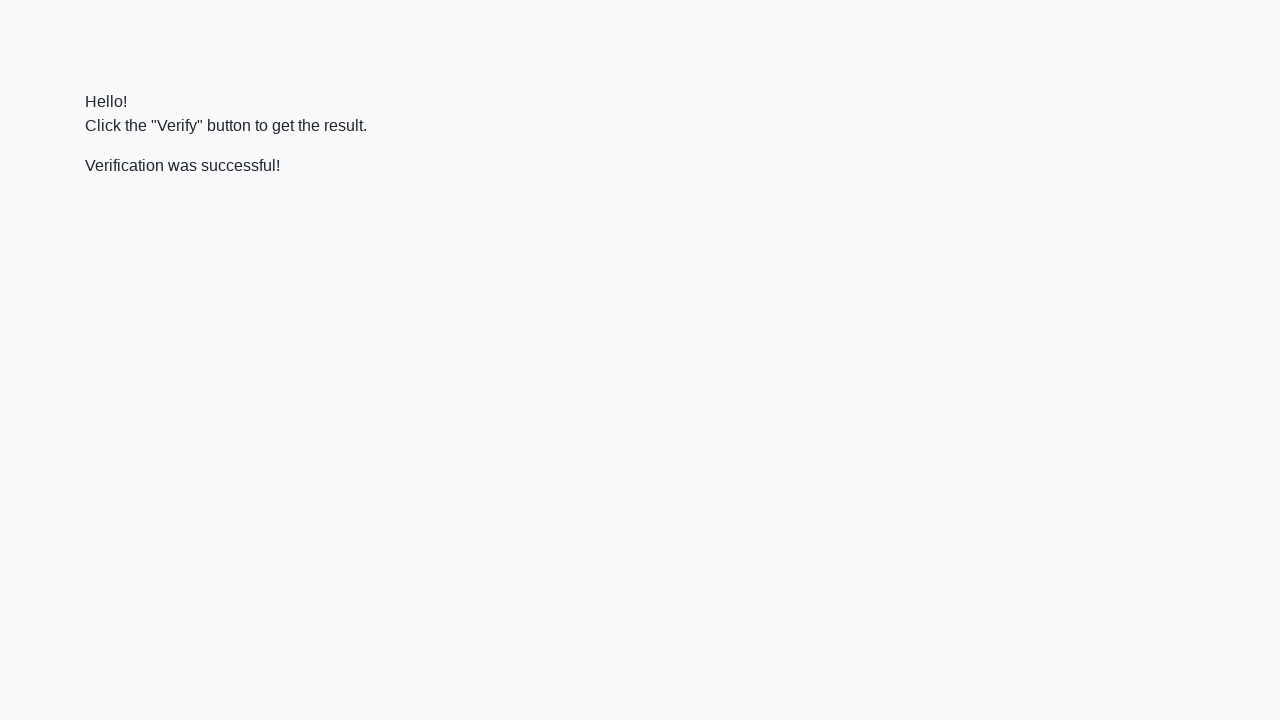

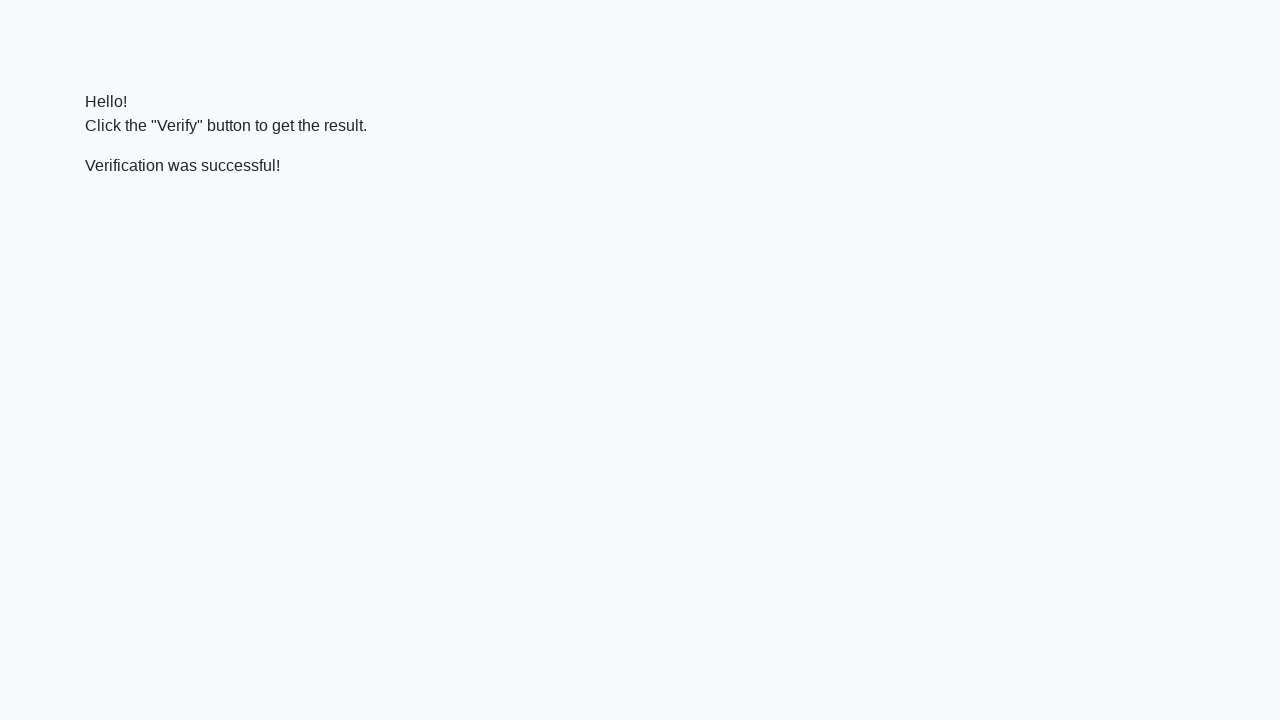